Tests a registration form by filling in required fields (first name, last name, city) and submitting the form, then verifies successful registration message is displayed

Starting URL: http://suninjuly.github.io/registration1.html

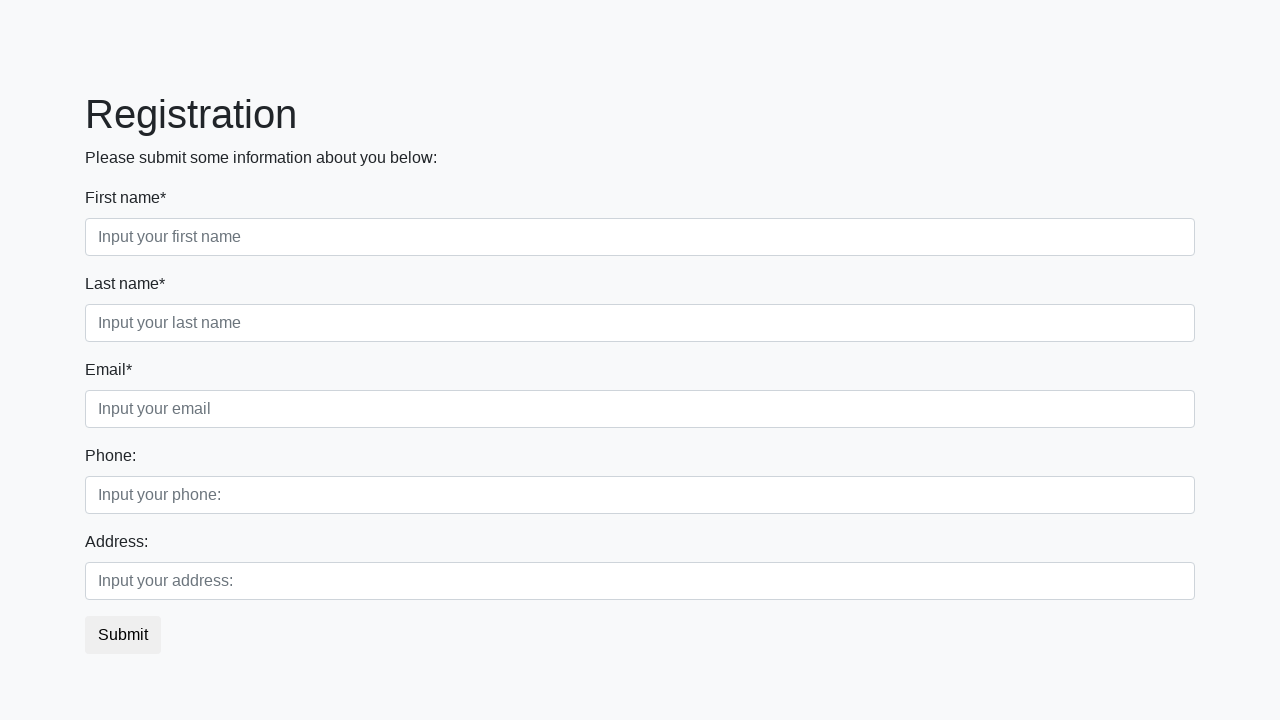

Filled first name field with 'Ivan' on div.first_block div.first_class input.first
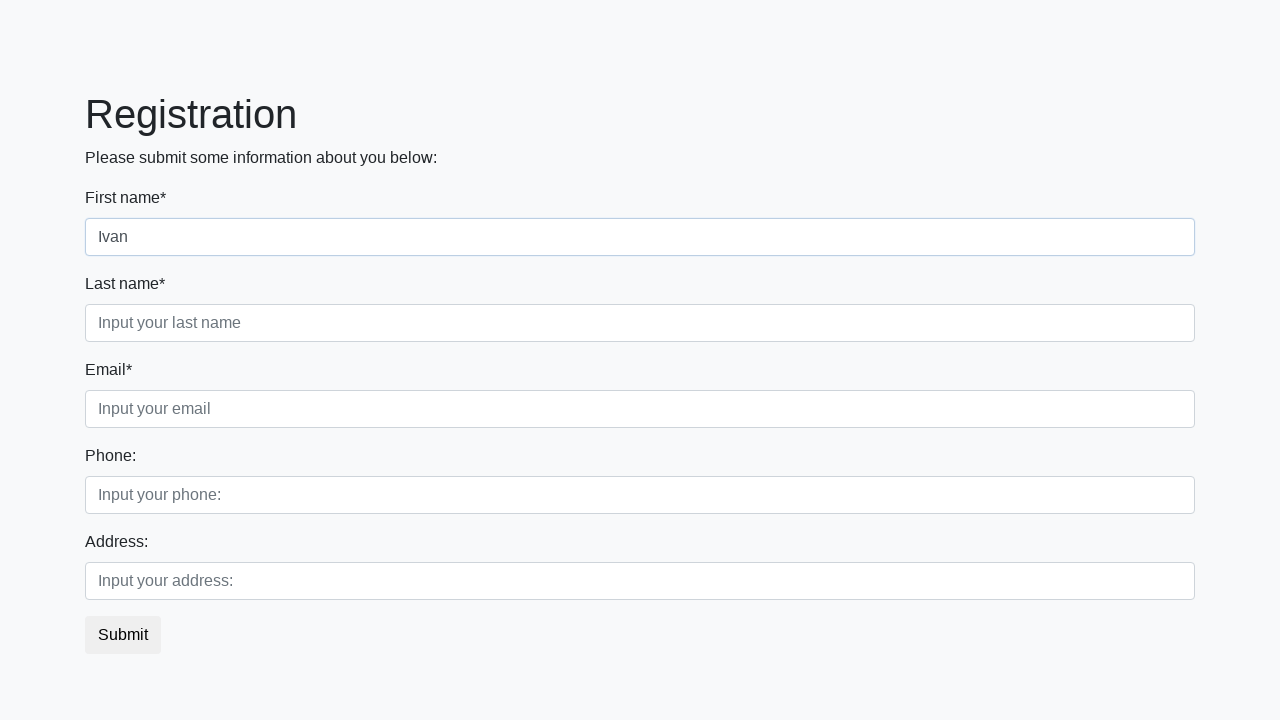

Filled last name field with 'Petrov' on div.first_block div.second_class input.second
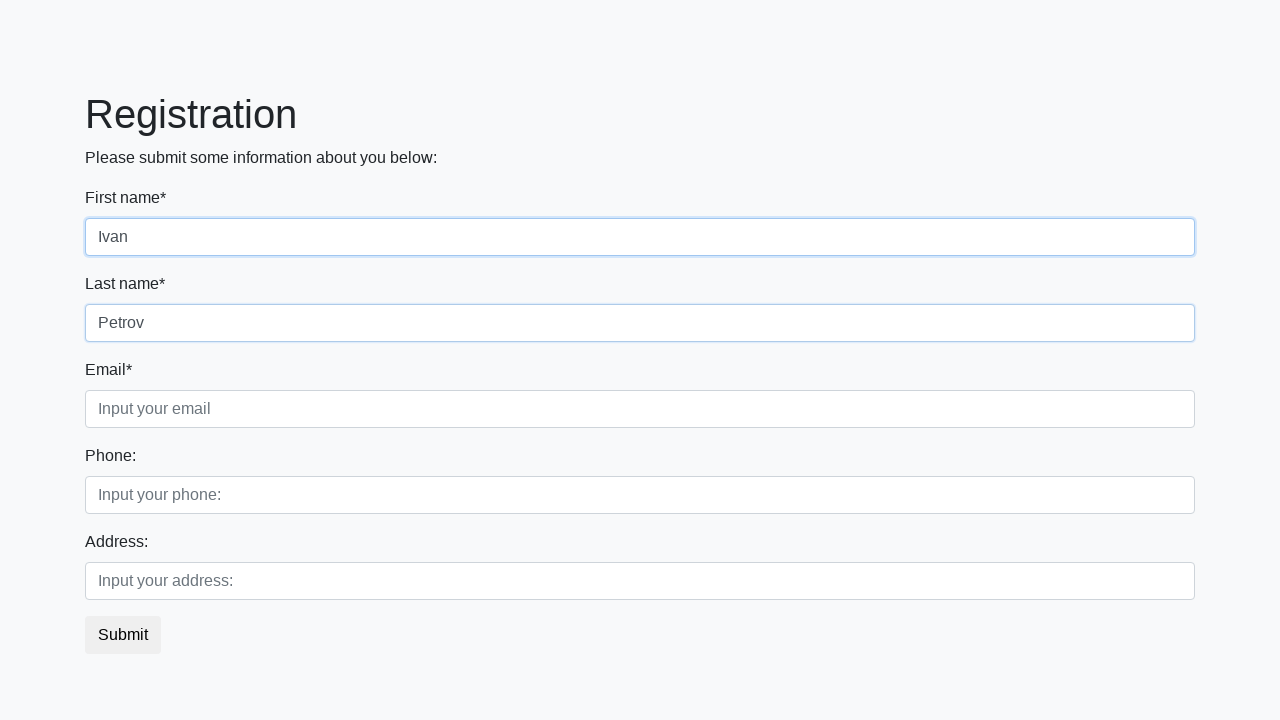

Filled city field with 'Smolensk' on div.first_block div.third_class input.third
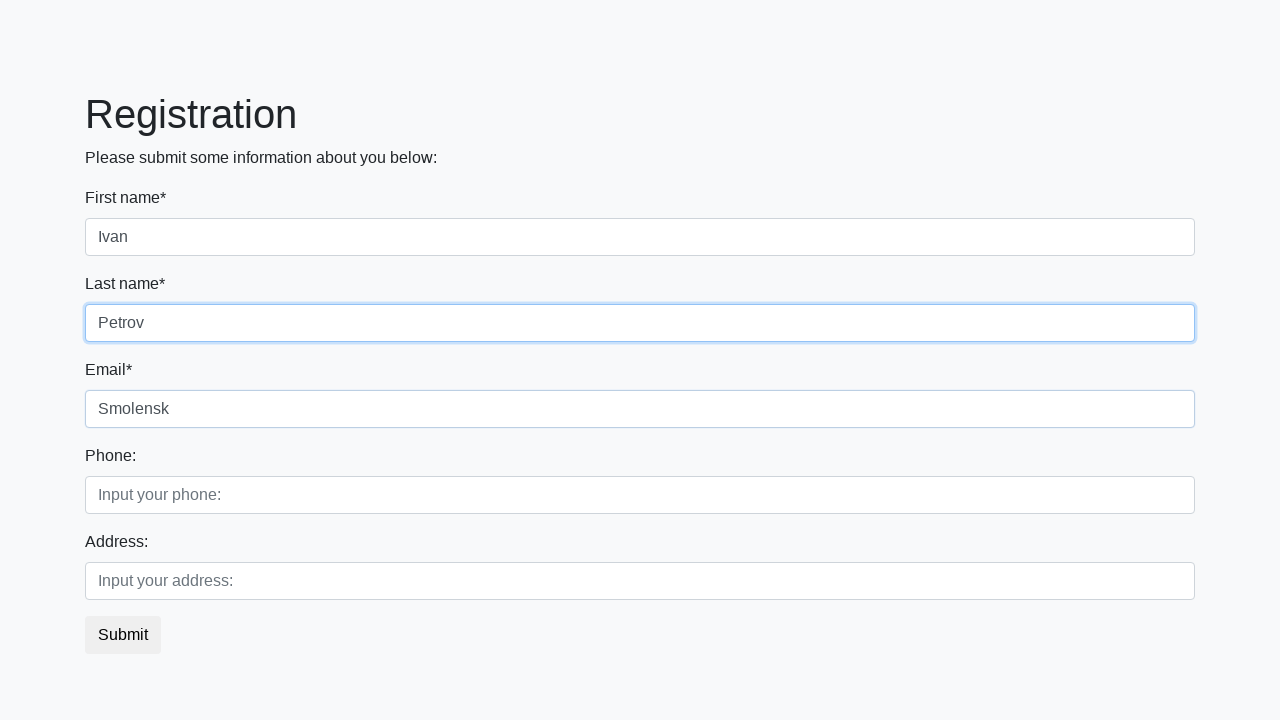

Clicked submit button to register at (123, 635) on button.btn
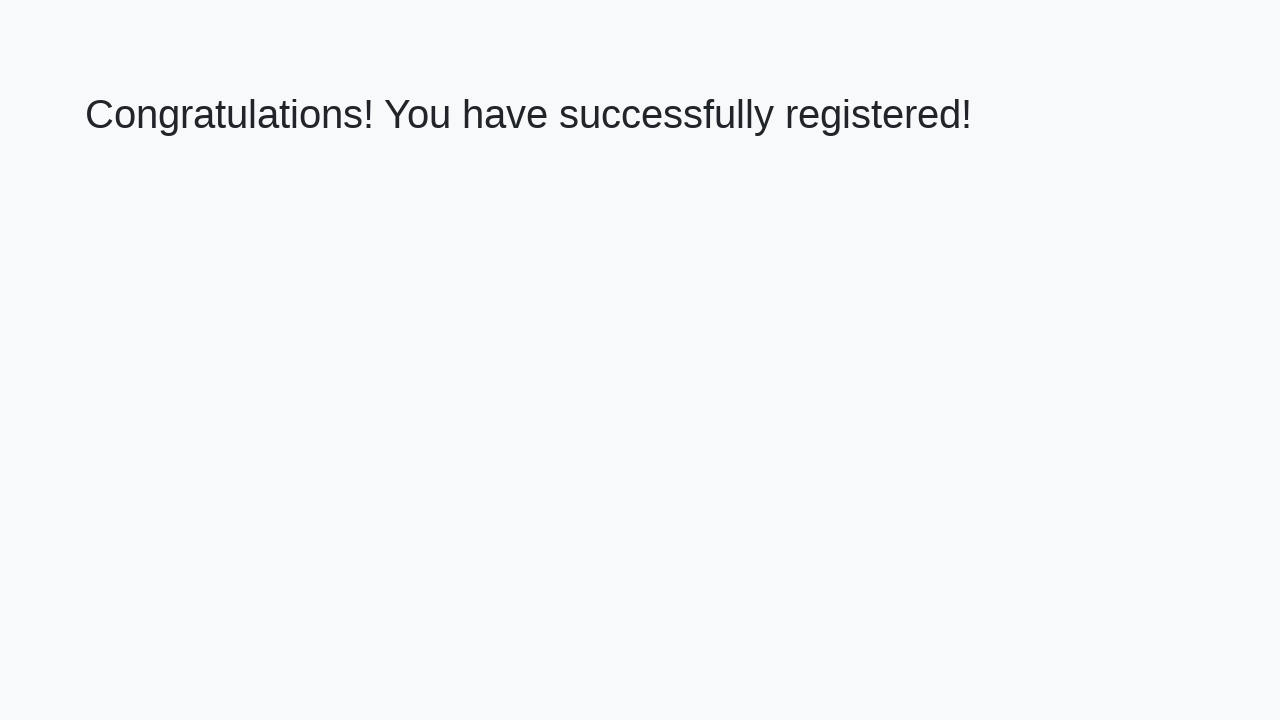

Success message heading loaded
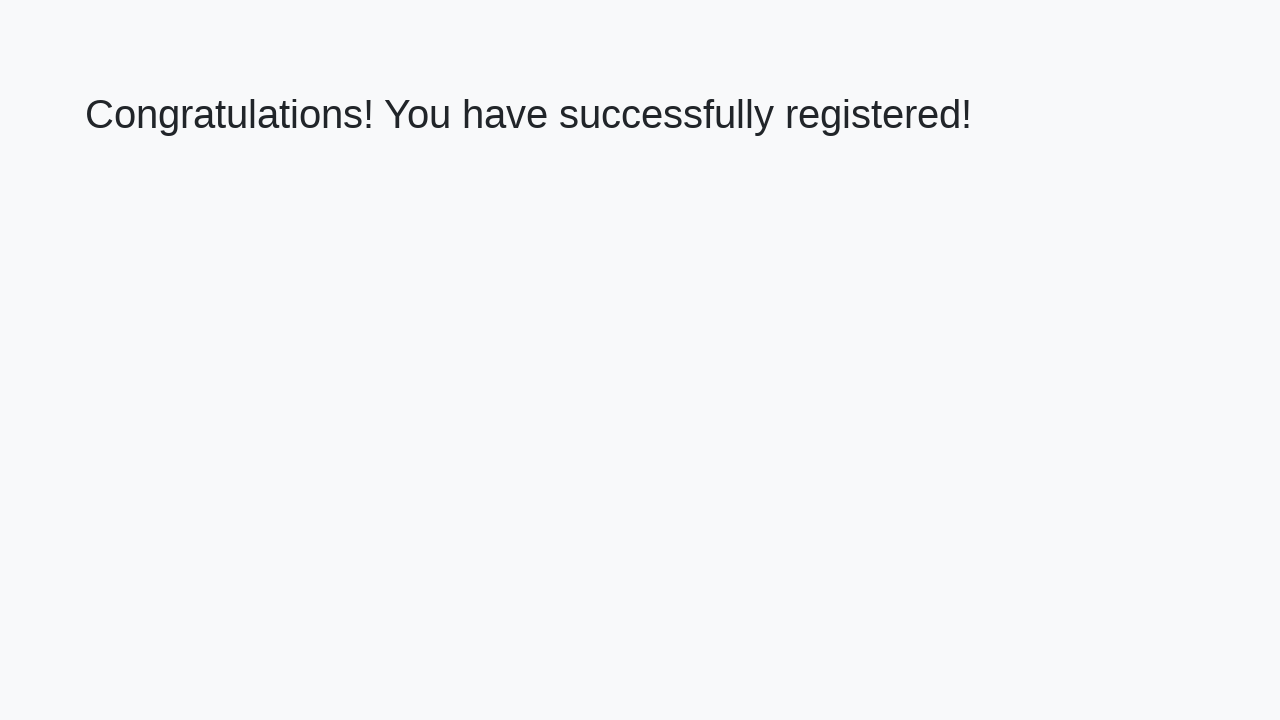

Retrieved success message text
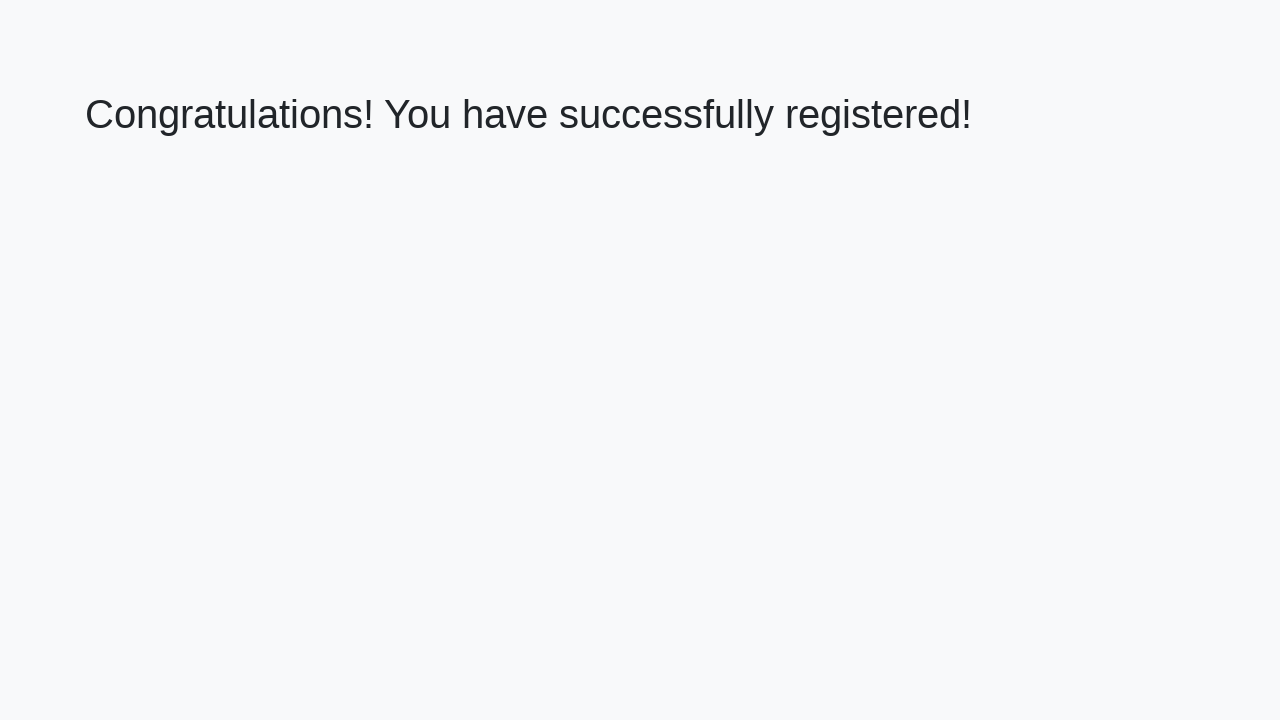

Verified success message: 'Congratulations! You have successfully registered!'
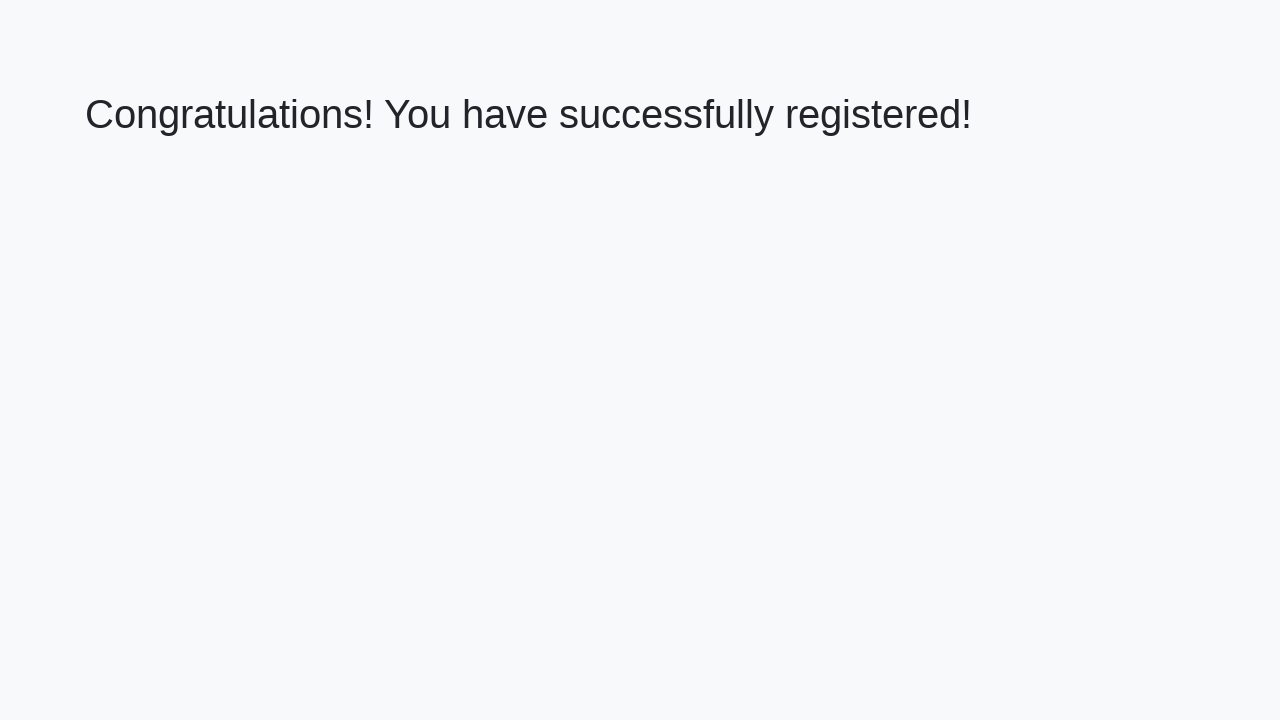

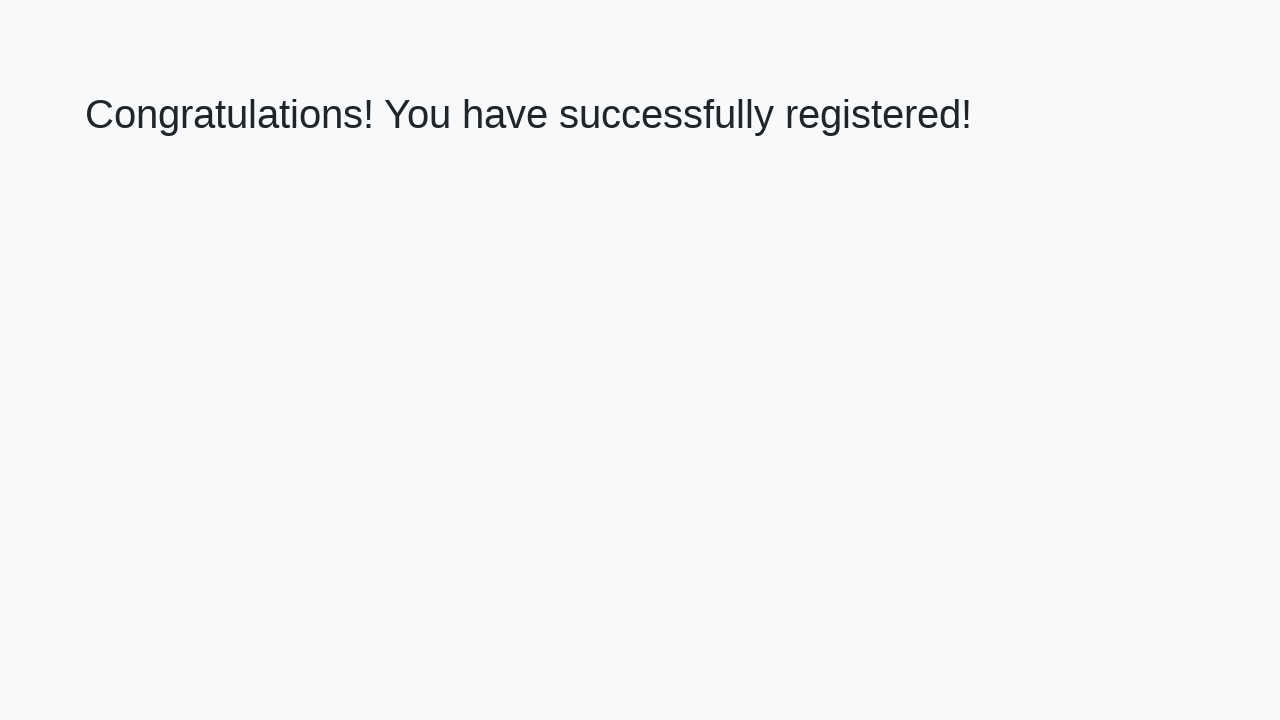